Tests the About modal window by clicking the About link, verifying the author information contains "Mike", and closing the modal

Starting URL: https://testsheepnz.github.io/BasicCalculator.html

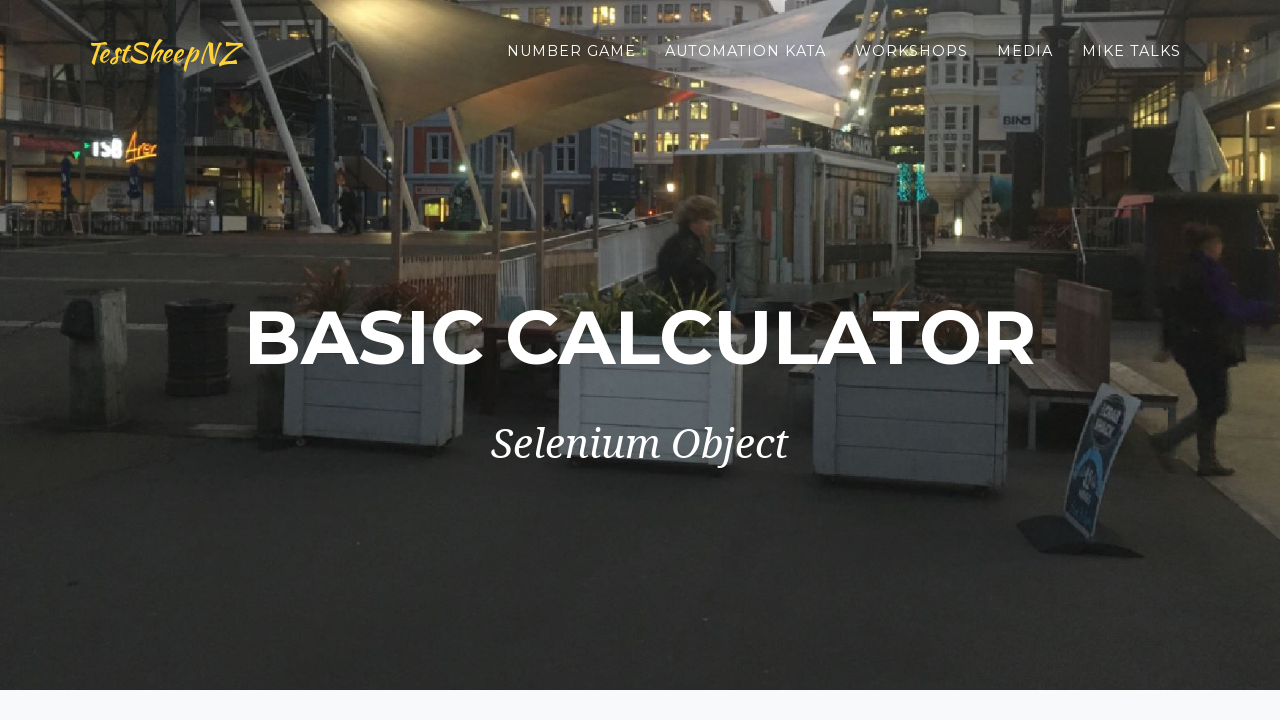

Clicked About link to open modal at (966, 665) on xpath=//a[contains(@href, 'about')]
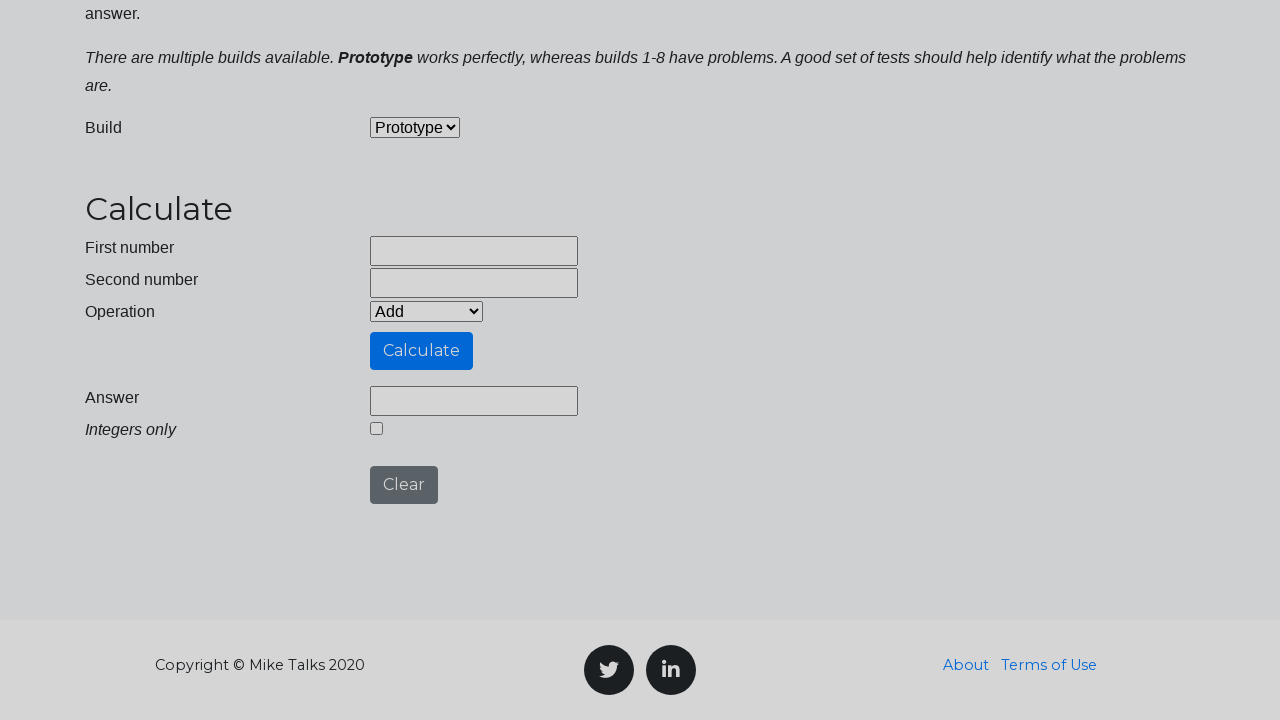

About modal appeared with heading visible
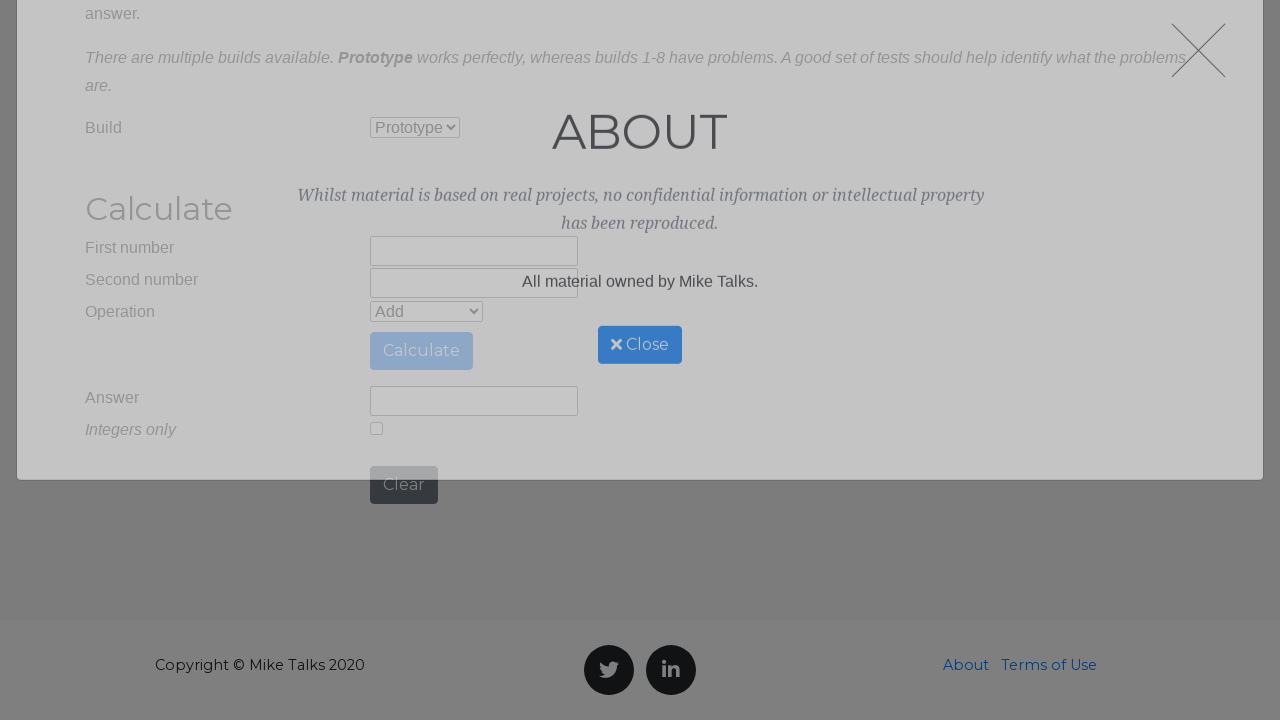

Retrieved author text from modal body
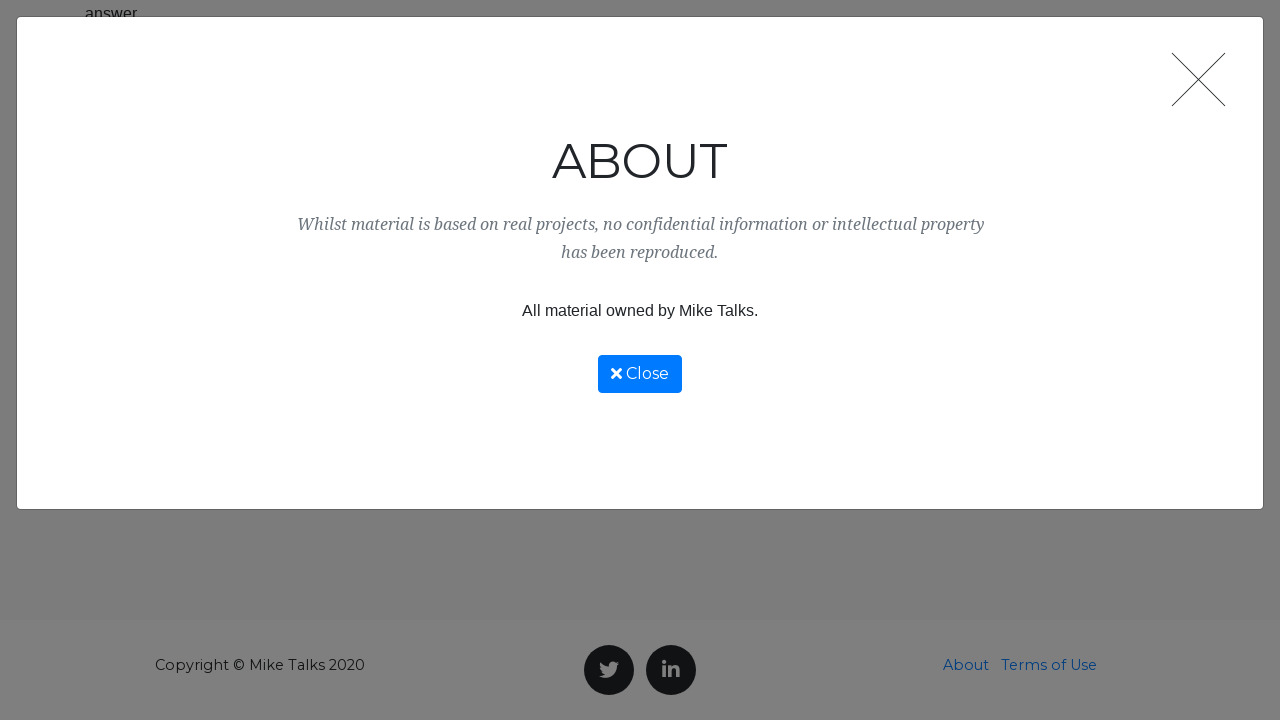

Verified that 'Mike' is present in author information
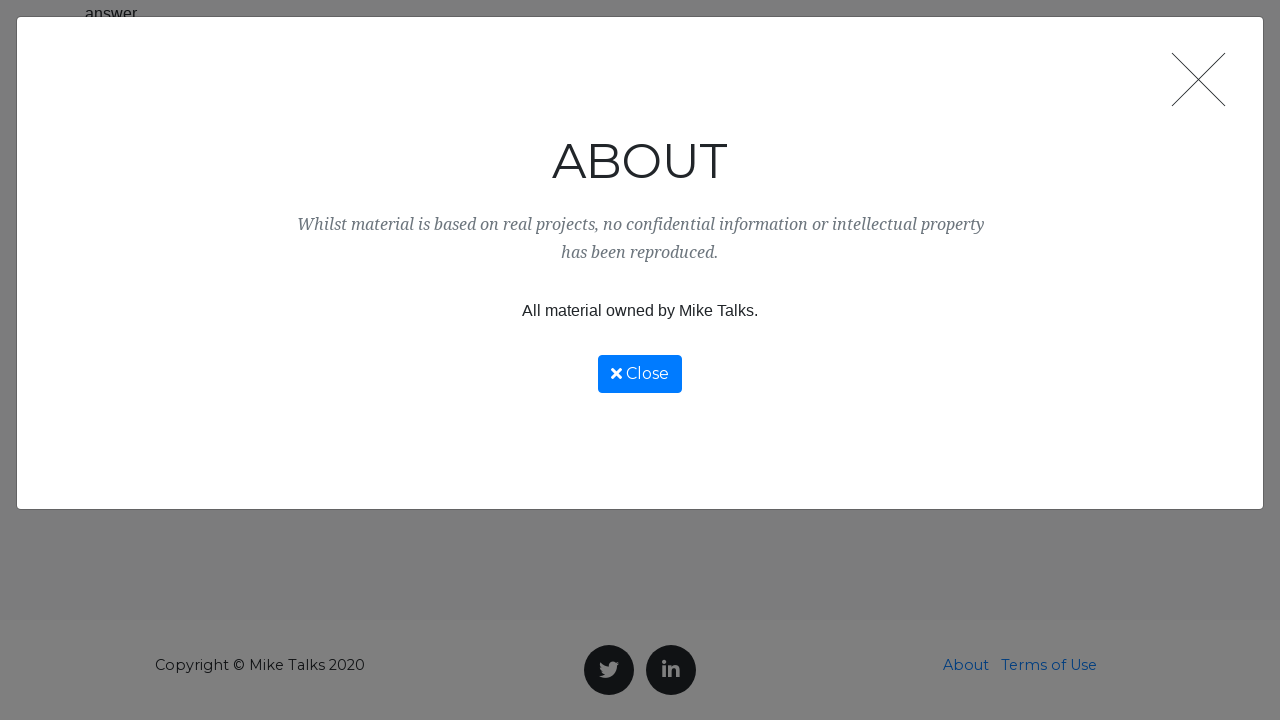

Clicked button to close the About modal at (640, 374) on (//button[@data-dismiss='modal'])[2]
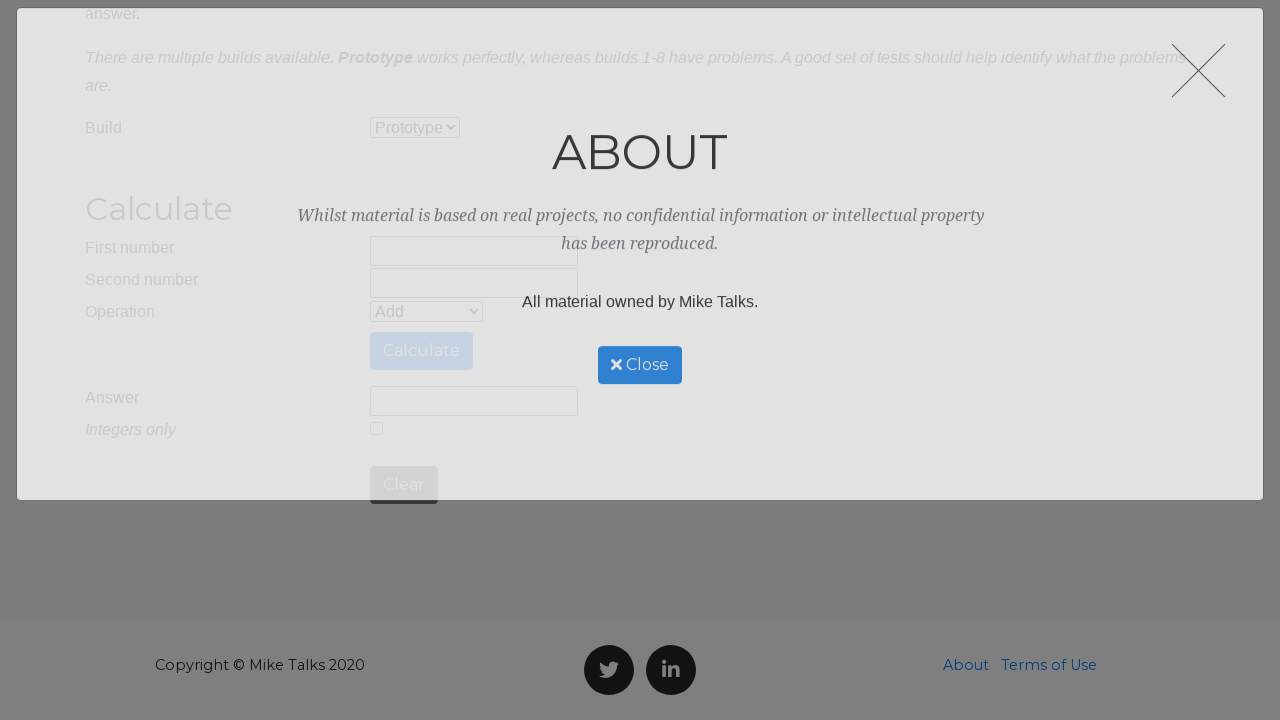

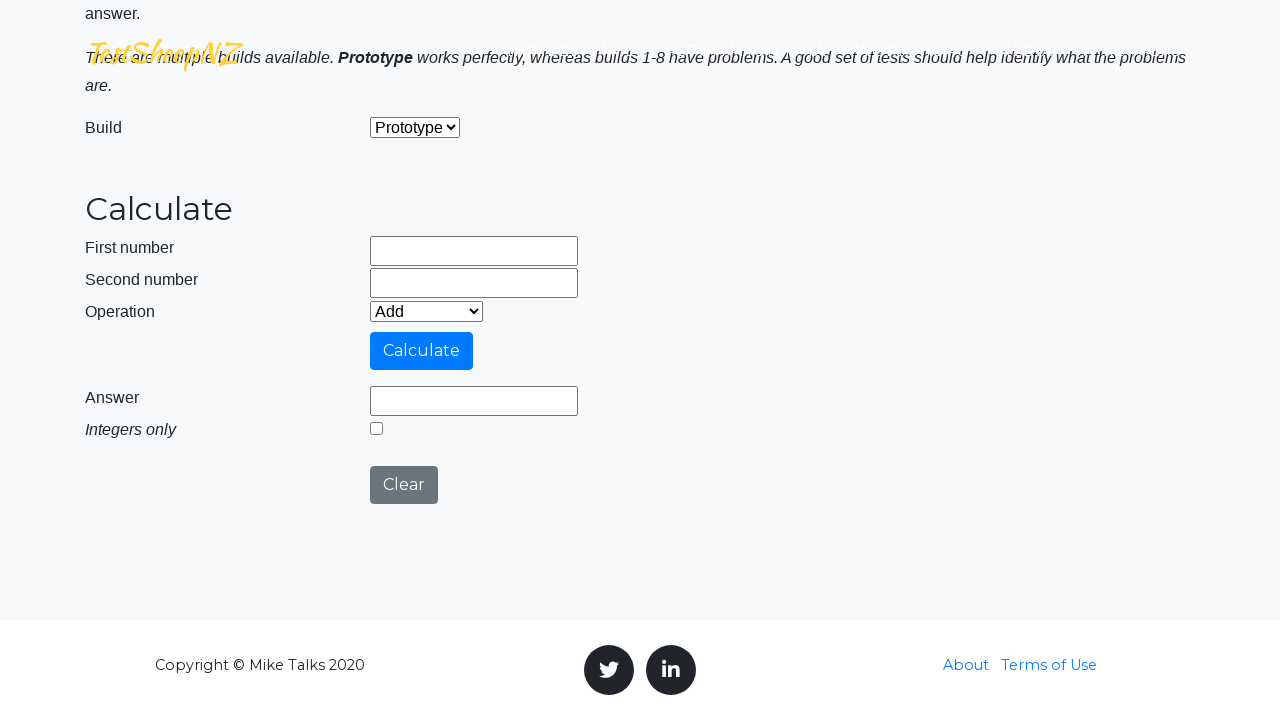